Tests JavaScript alert and confirm dialog handling by clicking buttons that trigger alerts, accepting the alert, then clicking a confirm button and dismissing it.

Starting URL: https://www.rahulshettyacademy.com/AutomationPractice/

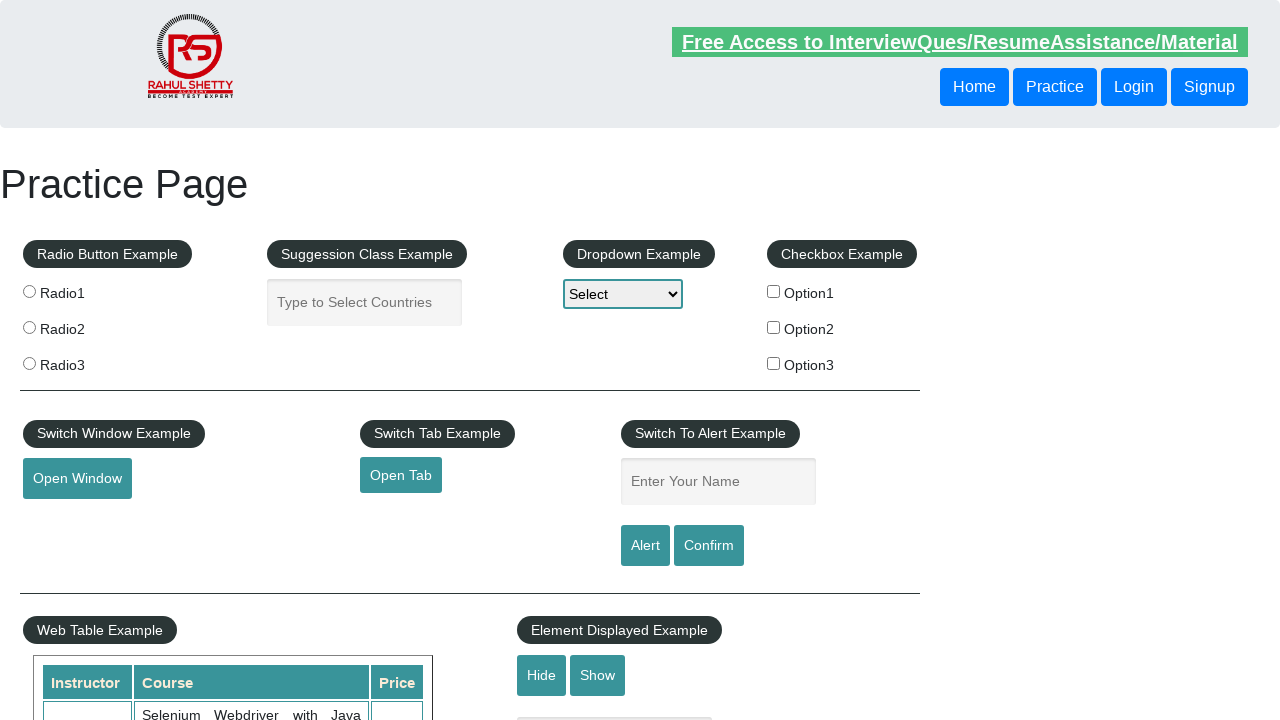

Clicked alert button to trigger JavaScript alert at (645, 546) on #alertbtn
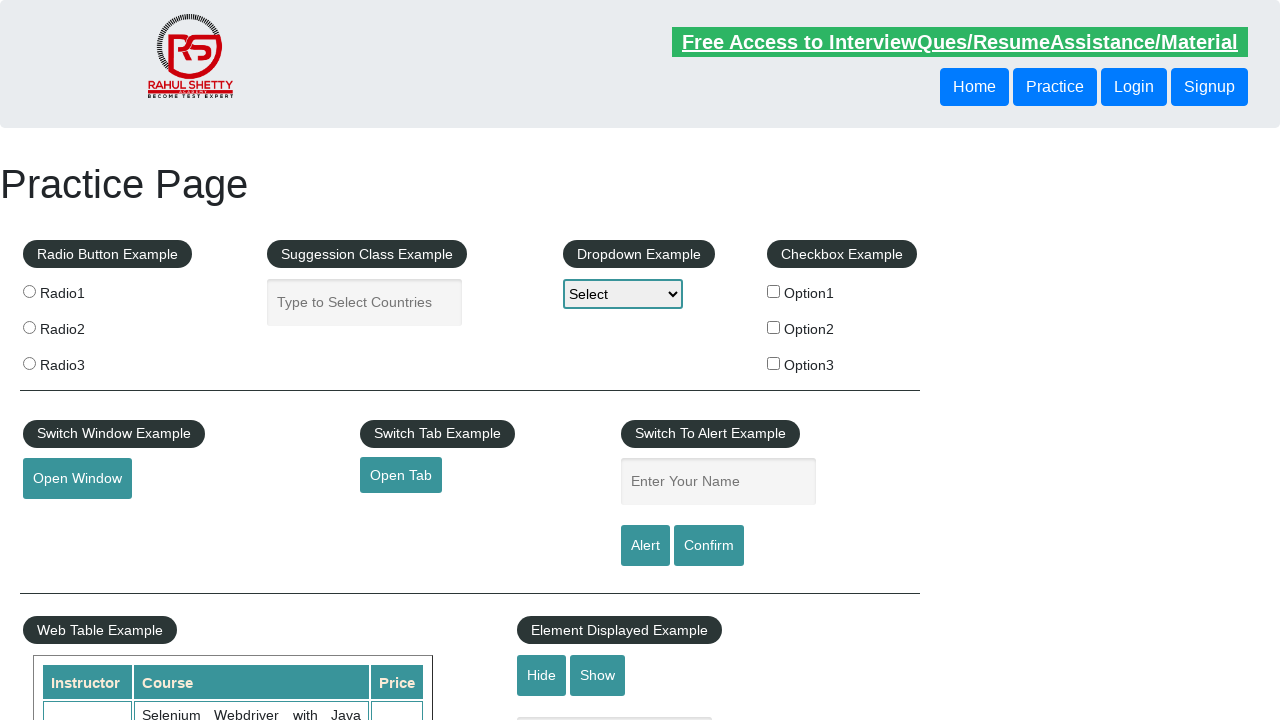

Set up dialog handler to accept alerts
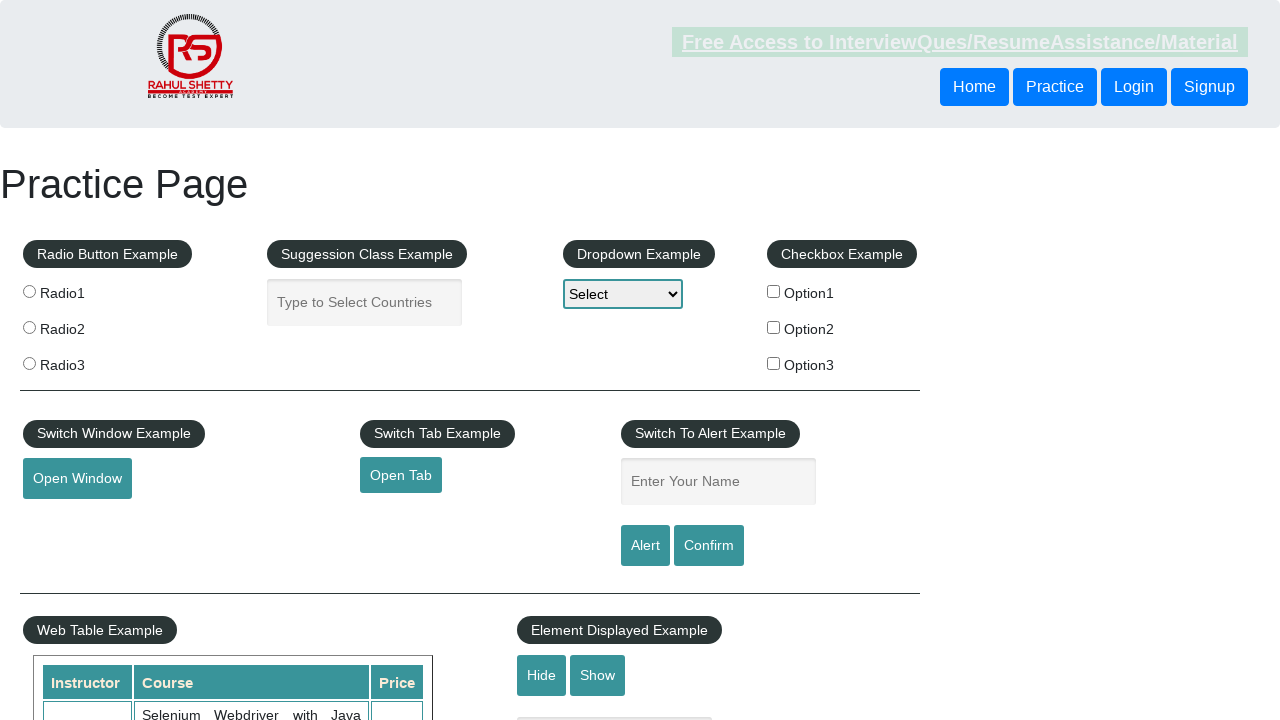

Waited for alert dialog to be handled
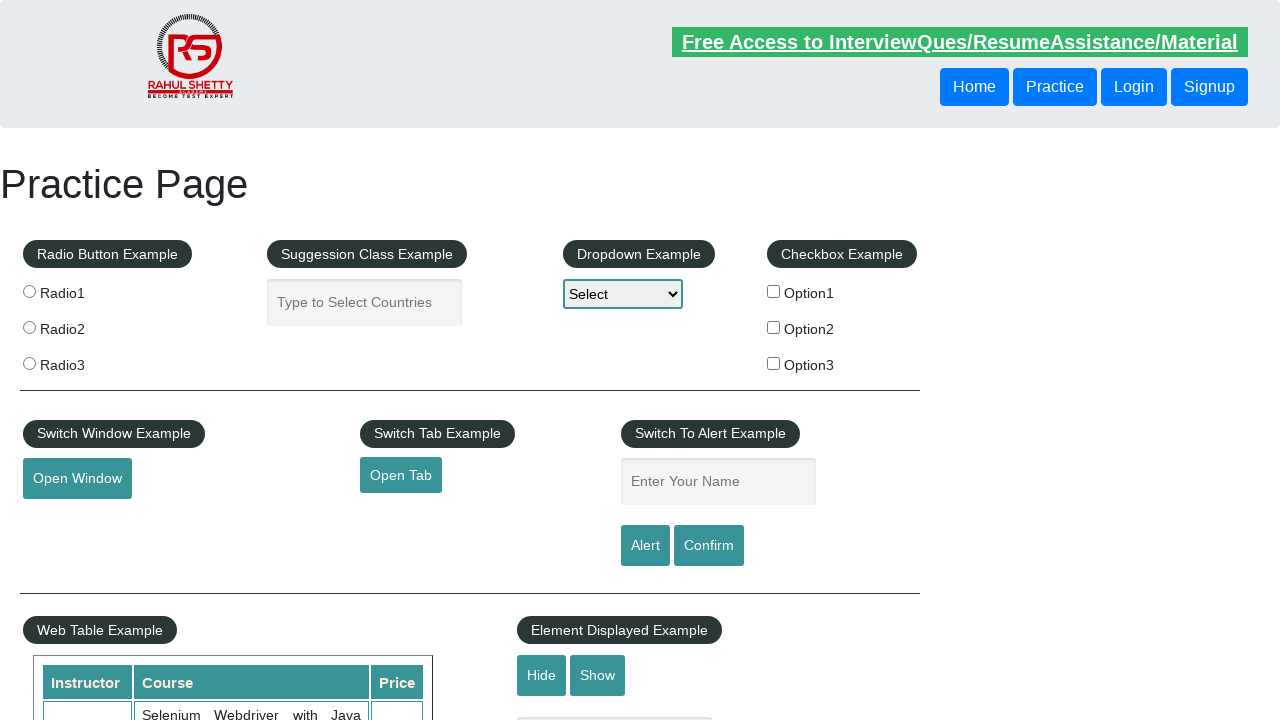

Clicked confirm button to trigger confirm dialog at (709, 546) on #confirmbtn
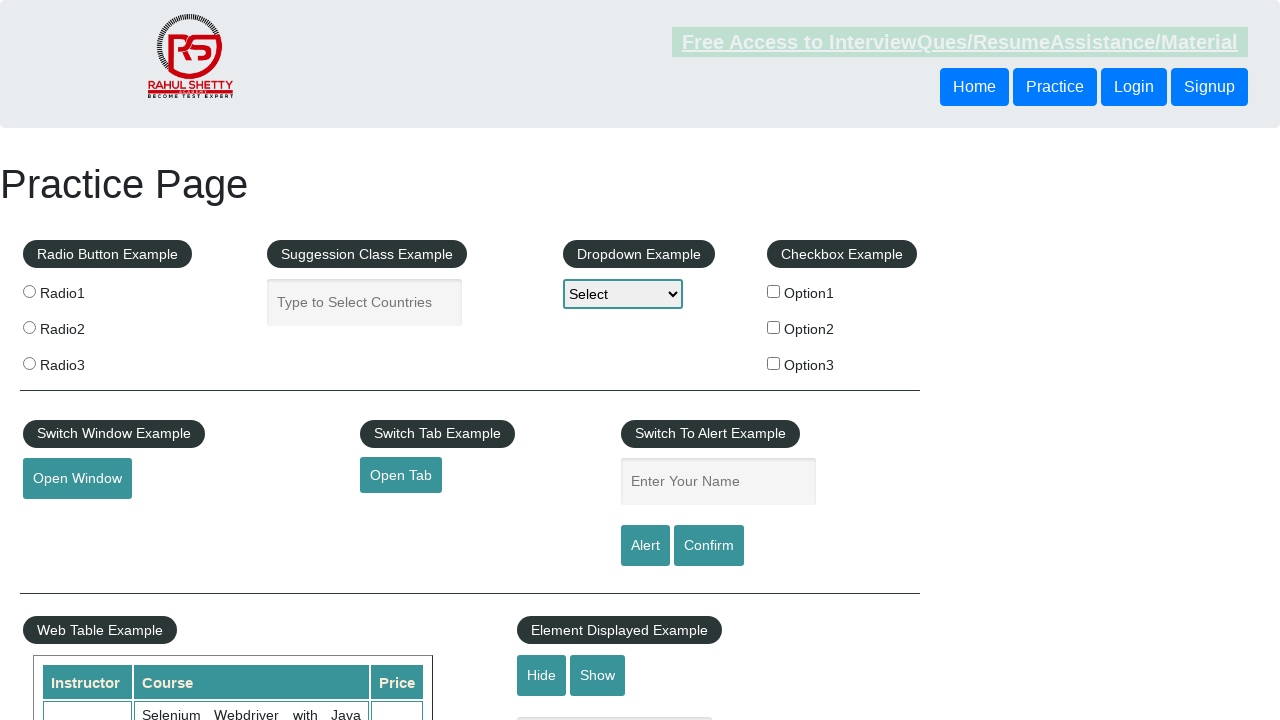

Set up dialog handler to dismiss confirm dialog
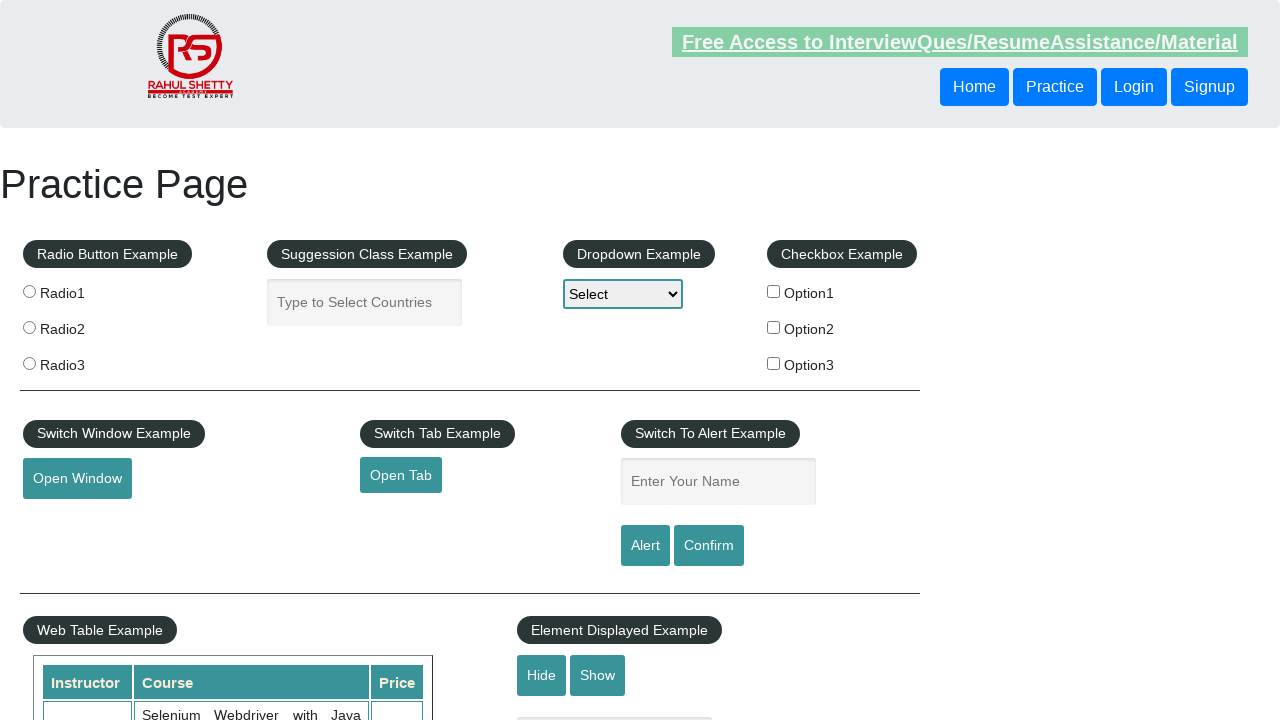

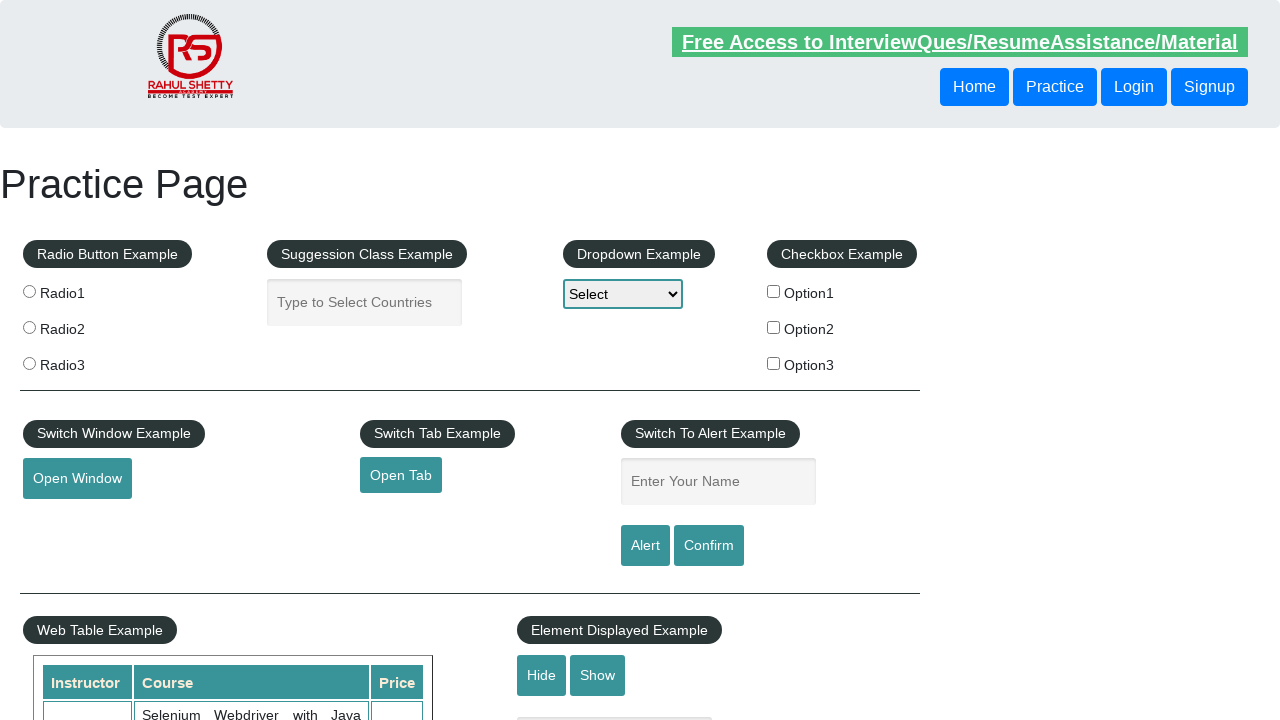